Tests checkbox and radio button selection on a practice automation page by selecting specific options and verifying they are selected

Starting URL: http://www.rahulshettyacademy.com/AutomationPractice/

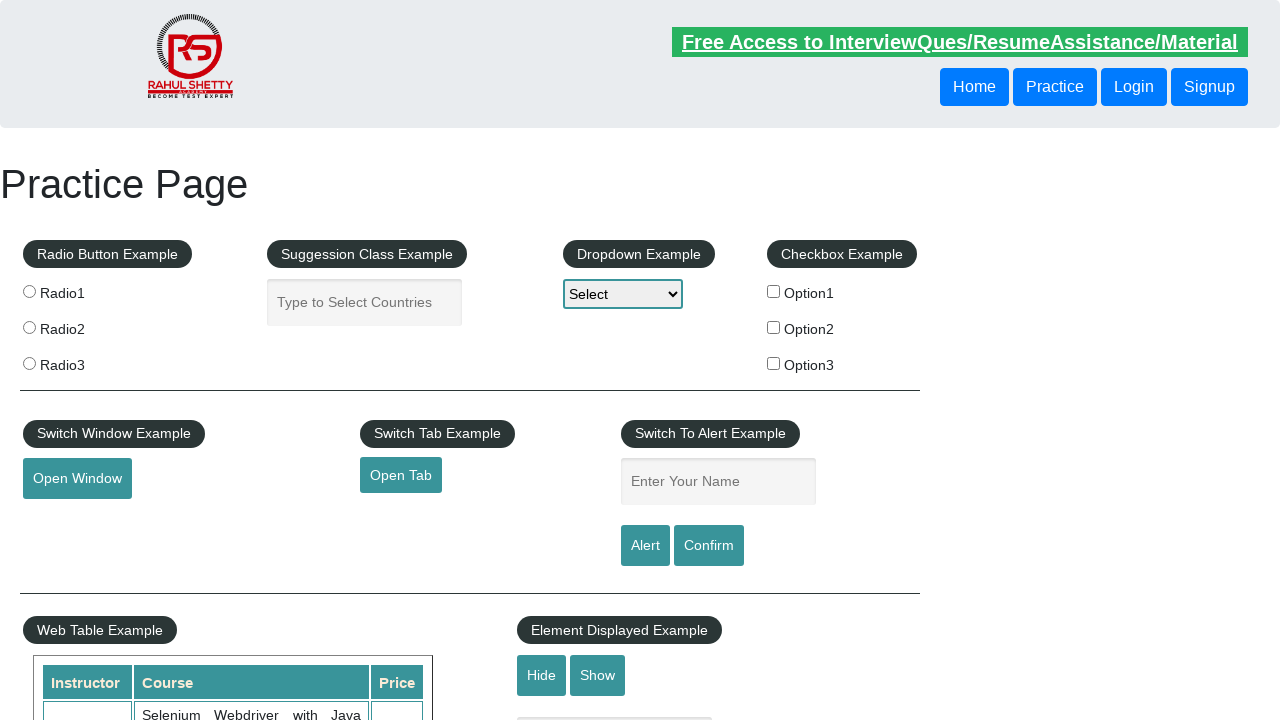

Clicked checkbox with value 'option2' at (774, 327) on input[type='checkbox'][value='option2']
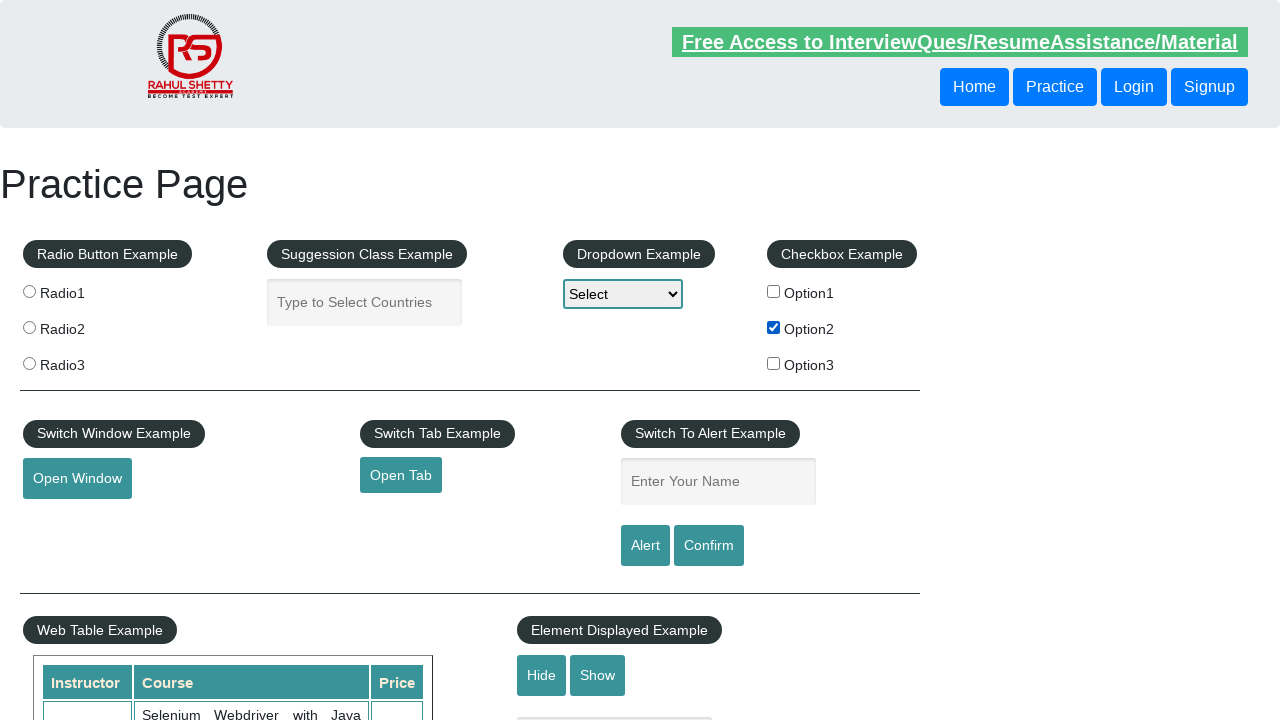

Verified checkbox with value 'option2' is selected
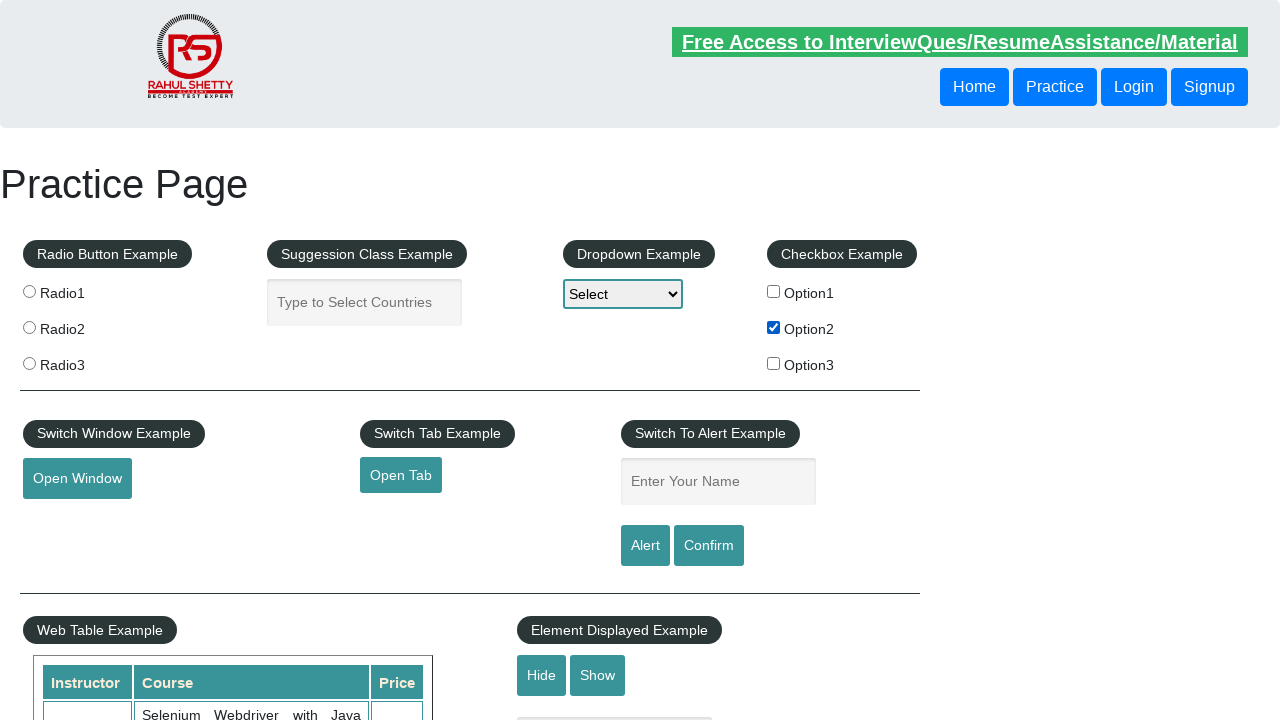

Clicked radio button with value 'radio2' at (29, 327) on input[type='radio'][value='radio2']
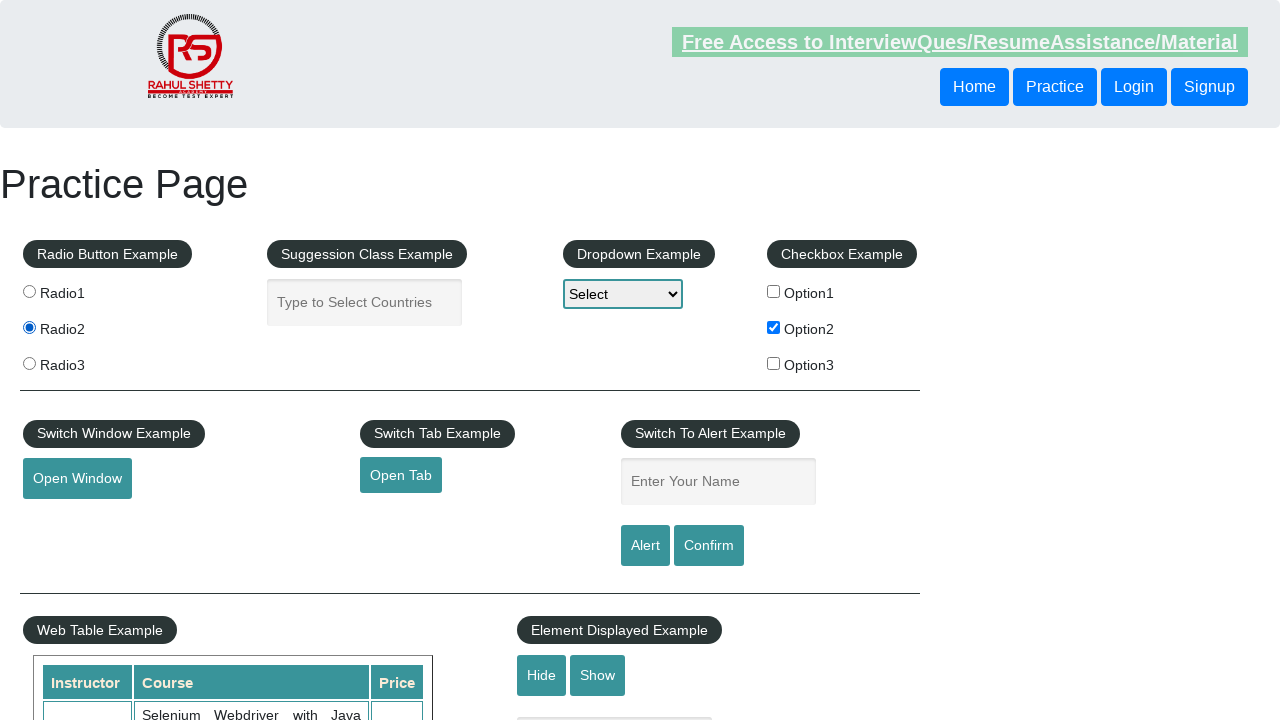

Verified radio button with value 'radio2' is selected
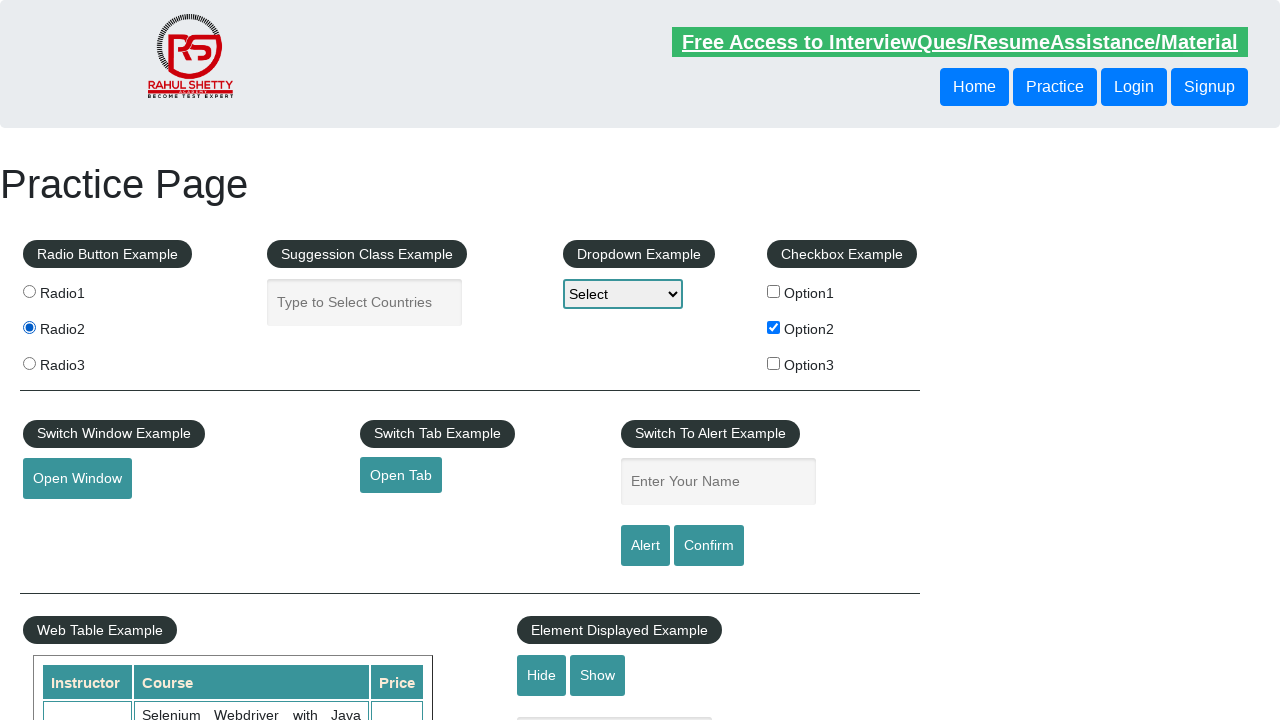

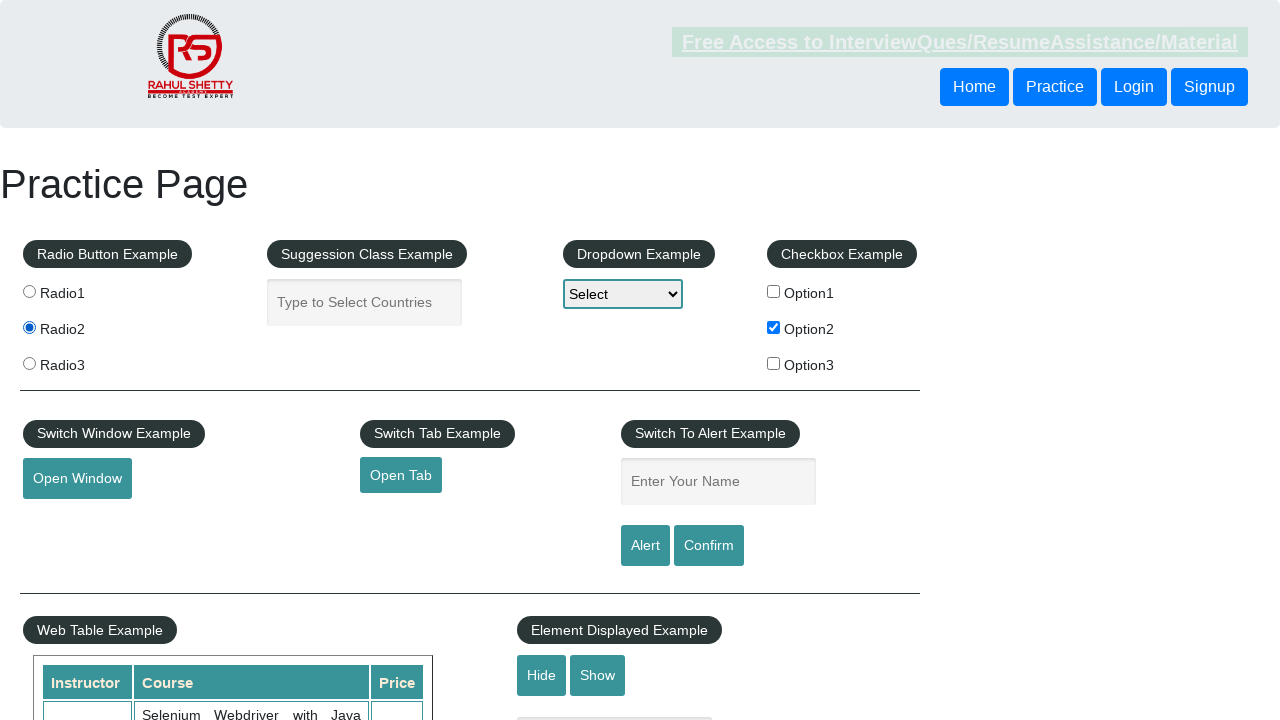